Tests mouse hover functionality by hovering over multiple figure elements to reveal hidden usernames and profile links

Starting URL: https://the-internet.herokuapp.com/hovers

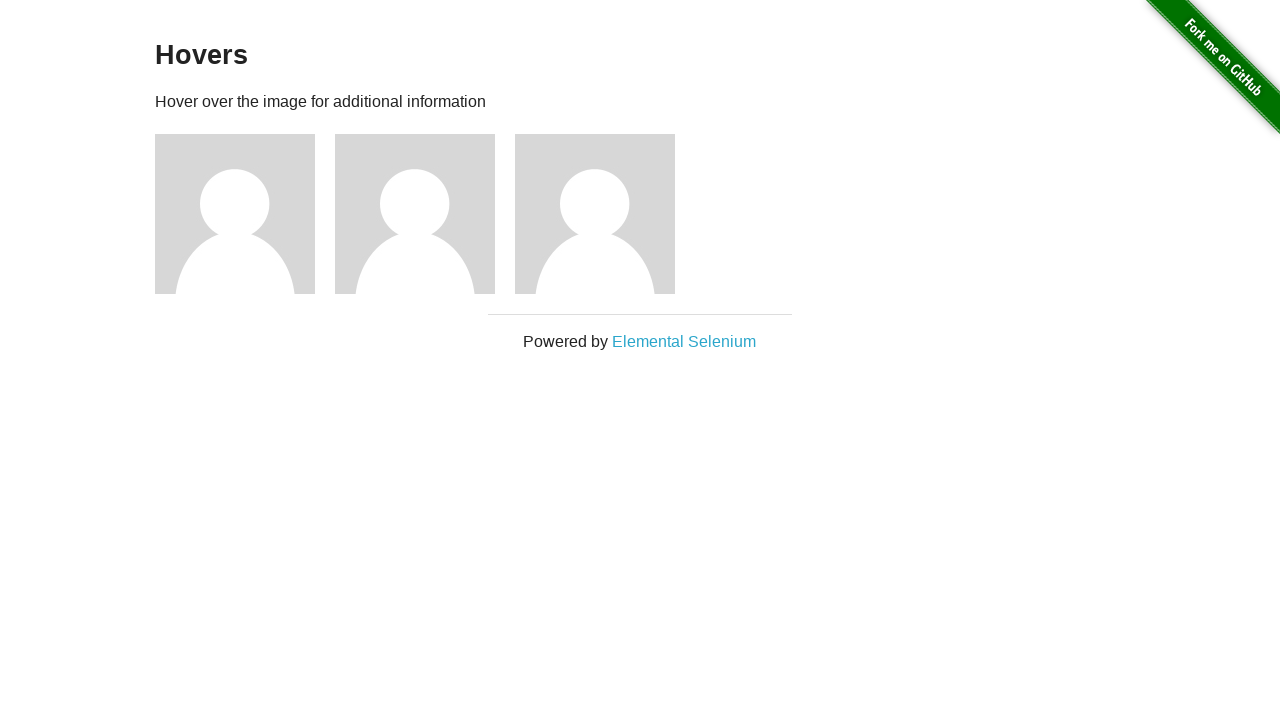

Located all figure elements on the page
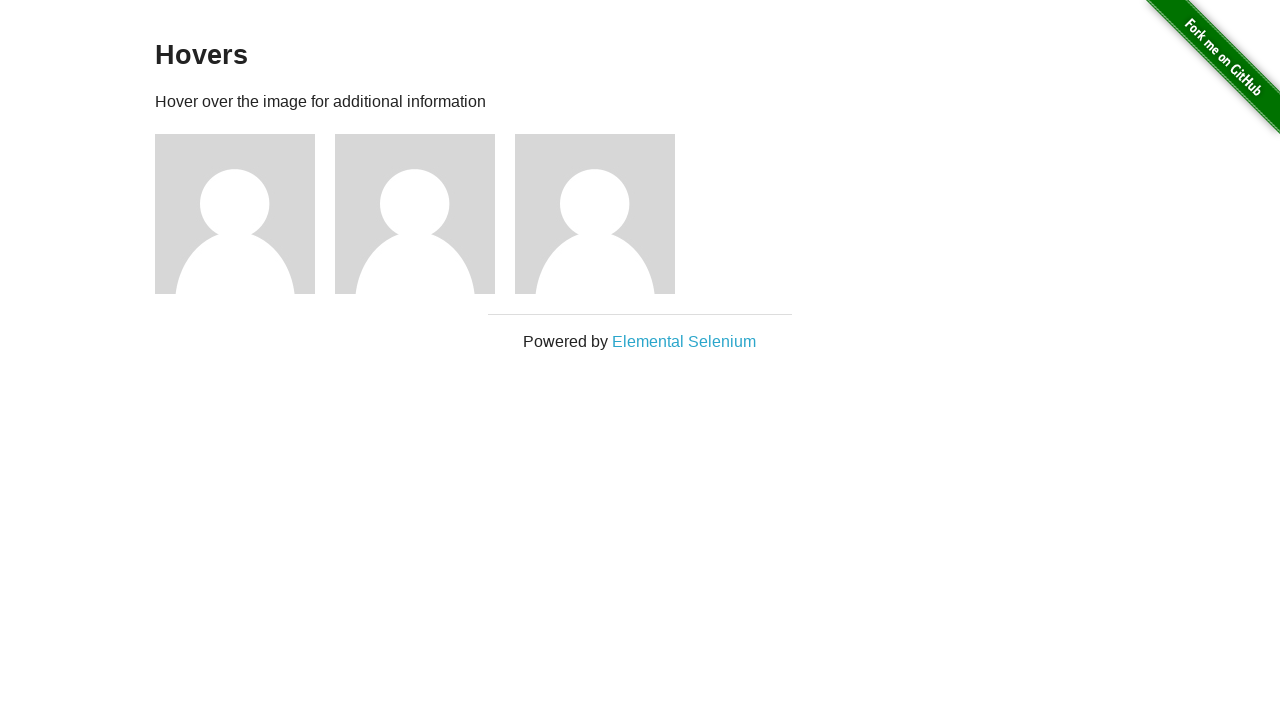

Located image element within current figure
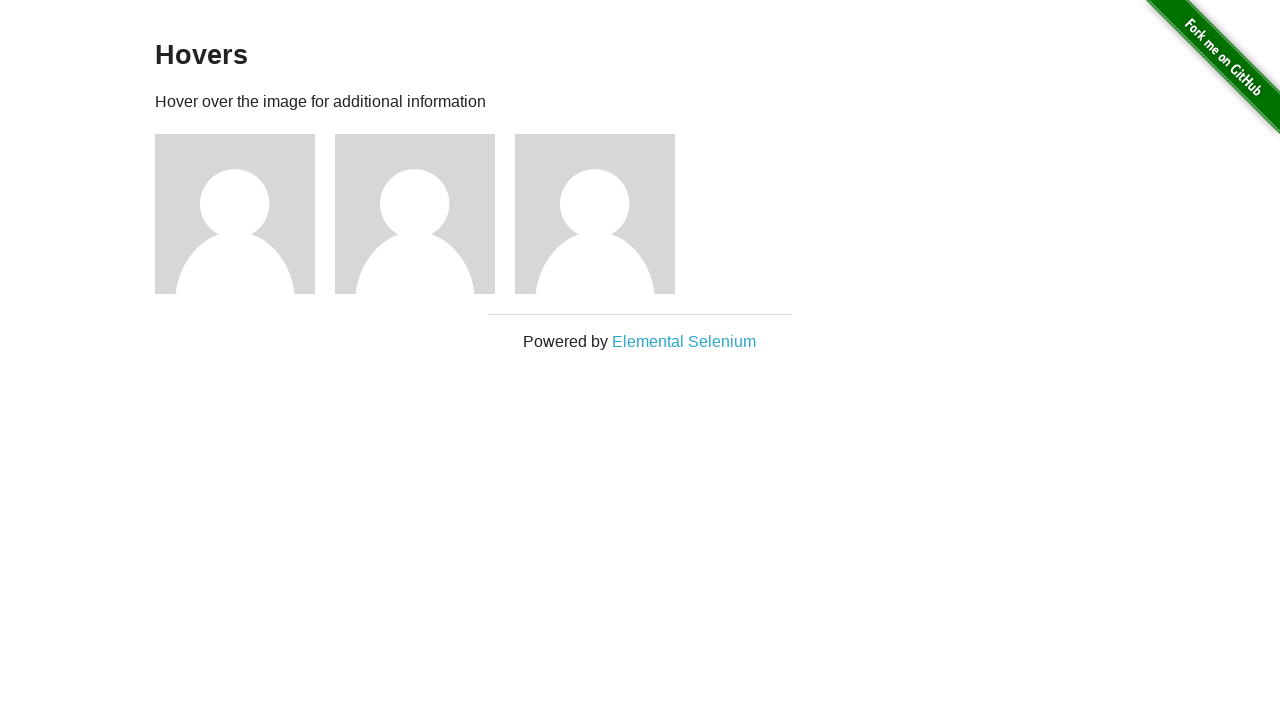

Hovered over image to reveal hidden username and profile link at (235, 214) on .figure >> nth=0 >> img
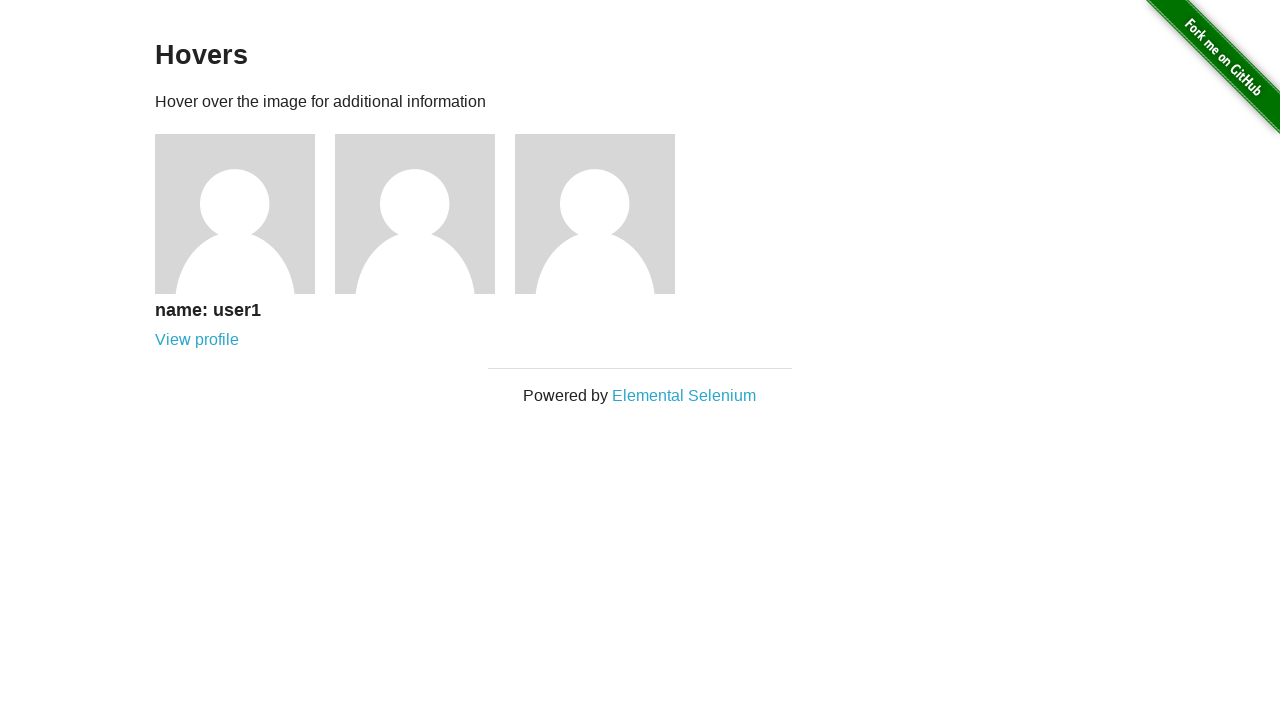

Located image element within current figure
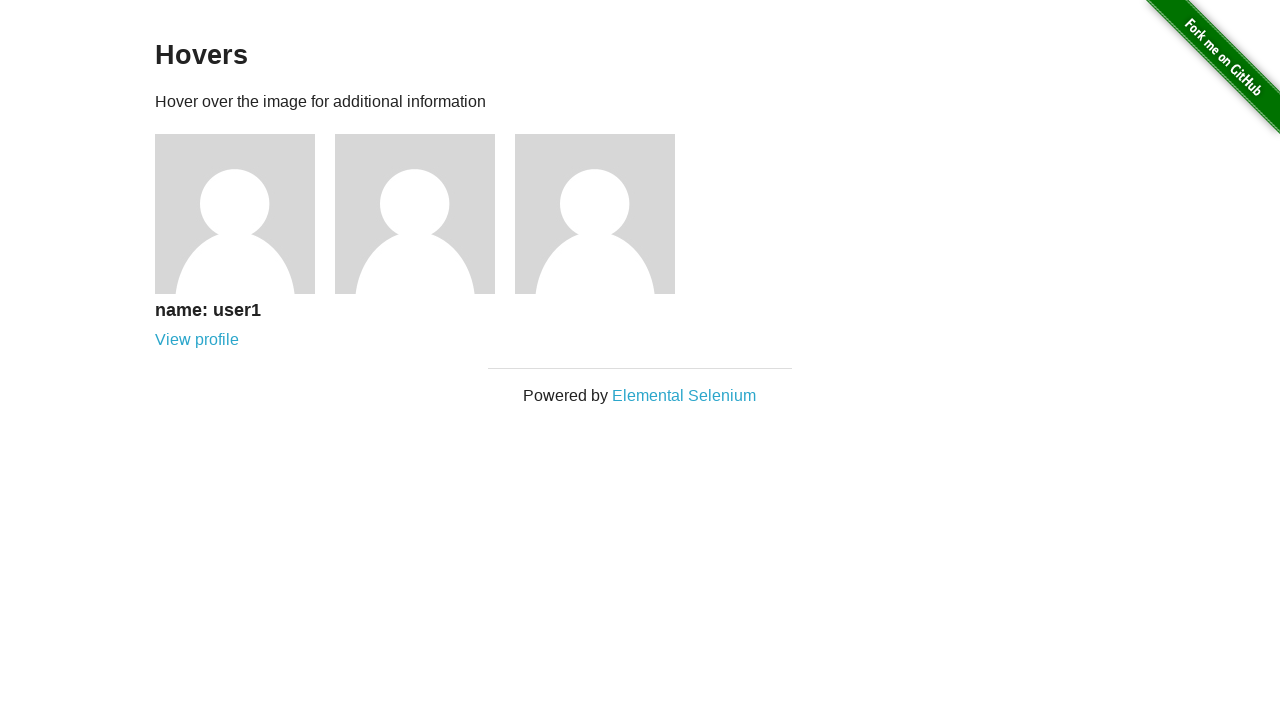

Hovered over image to reveal hidden username and profile link at (415, 214) on .figure >> nth=1 >> img
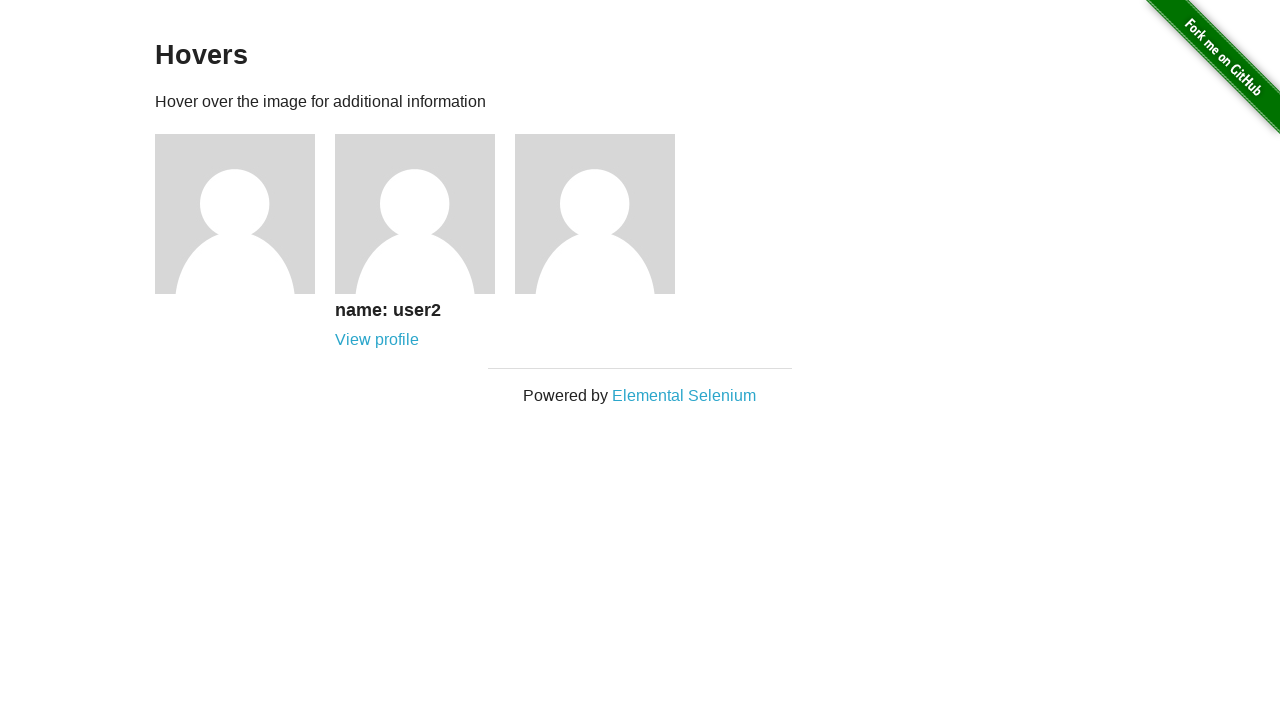

Located image element within current figure
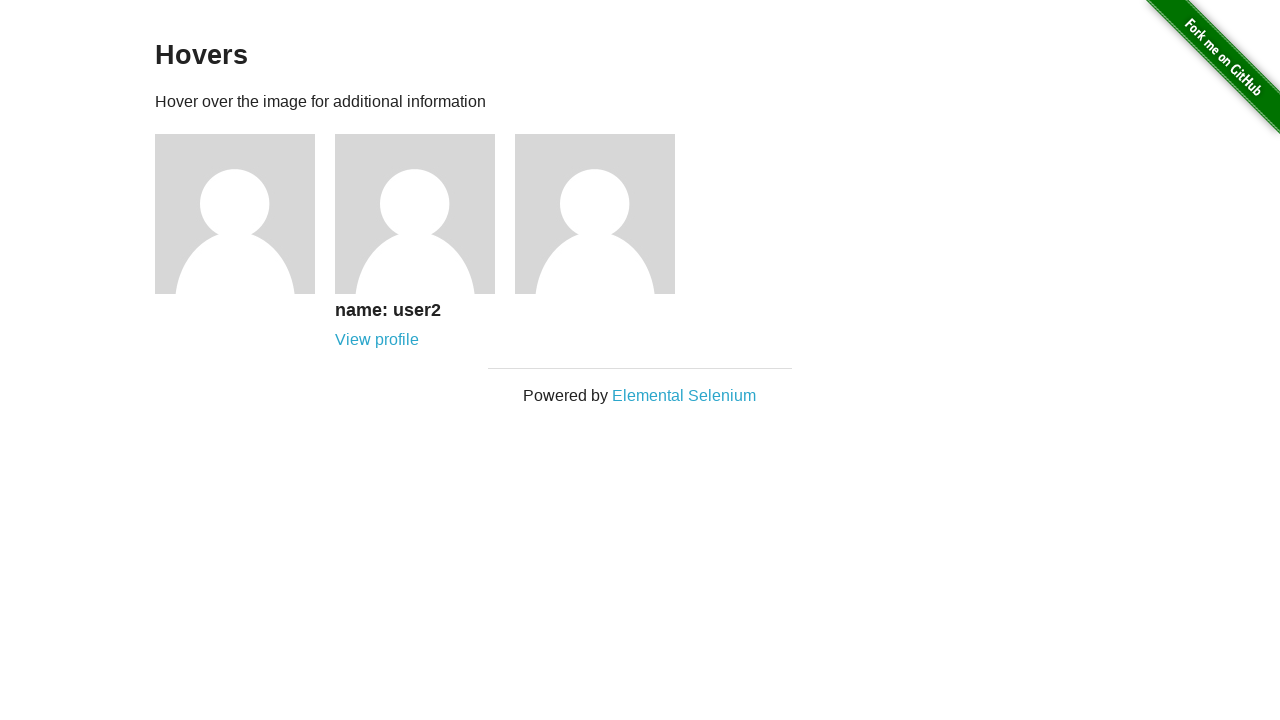

Hovered over image to reveal hidden username and profile link at (595, 214) on .figure >> nth=2 >> img
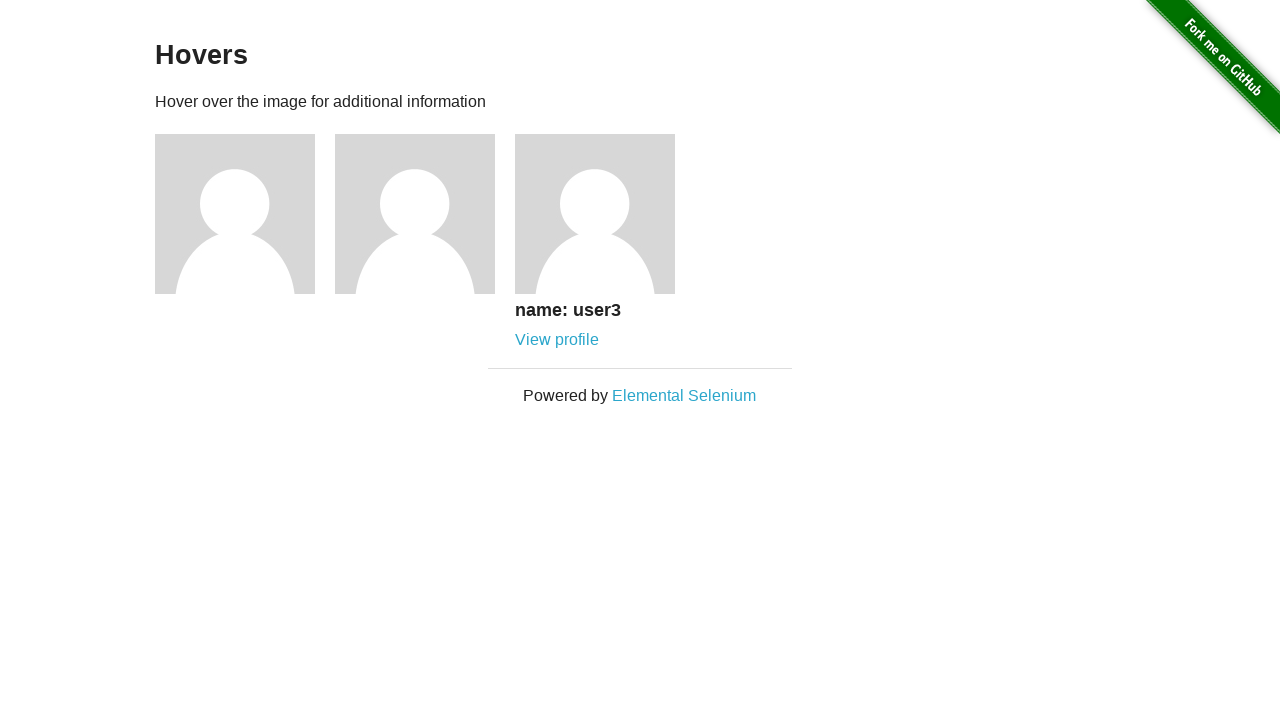

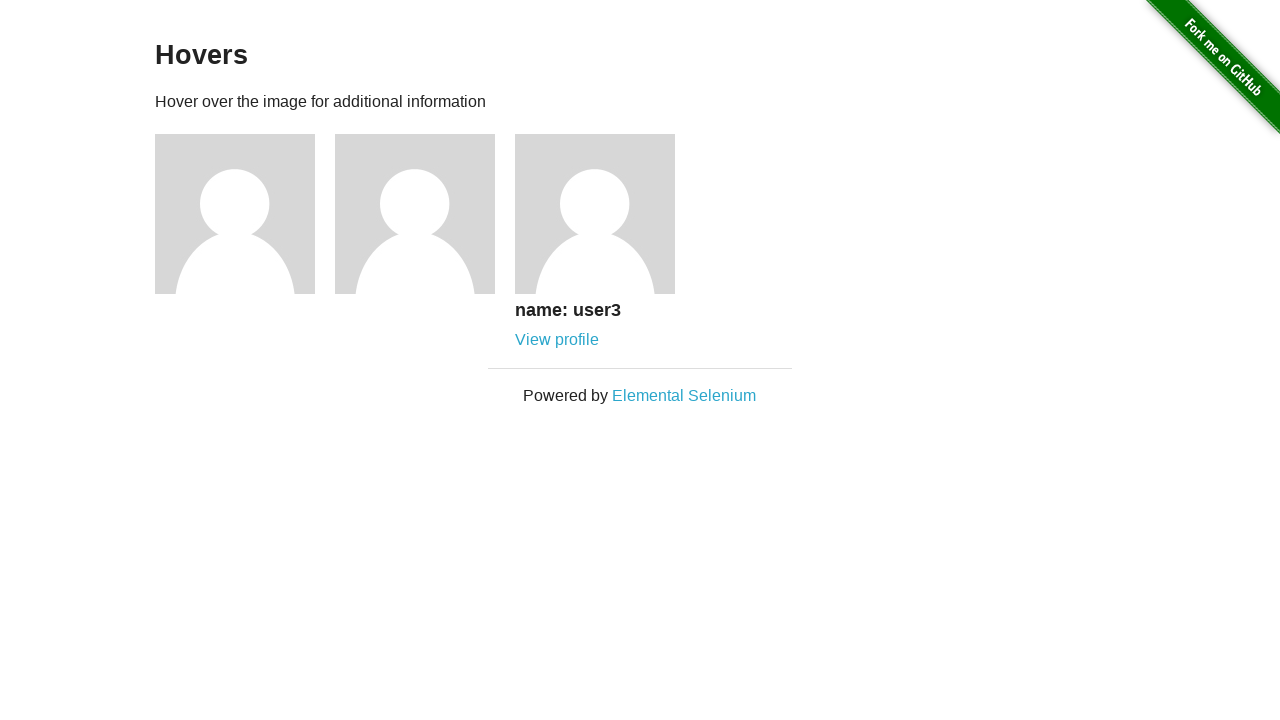